Verifies that searching for a non-existent link text on DuckDuckGo homepage fails as expected

Starting URL: https://duckduckgo.com

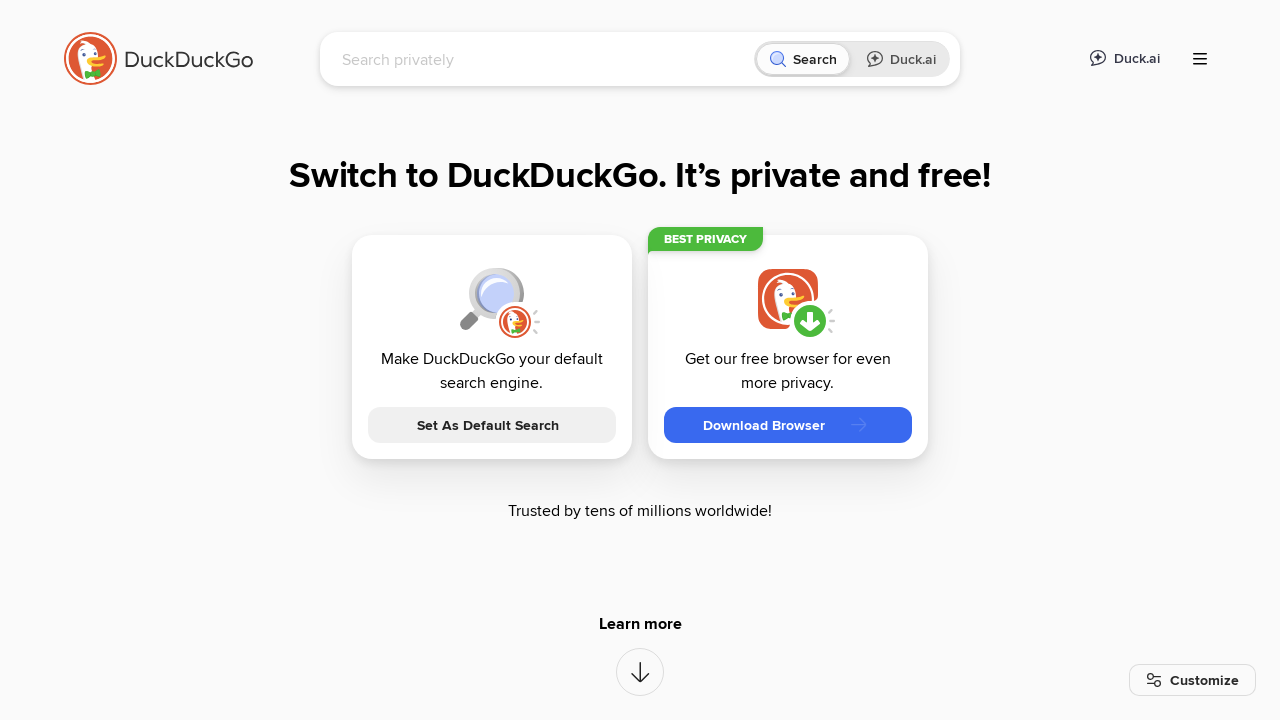

Expected failure: non-existent link text 'asdfghjhgfdsasdfgh' not found on DuckDuckGo homepage on internal:text="asdfghjhgfdsasdfgh"s
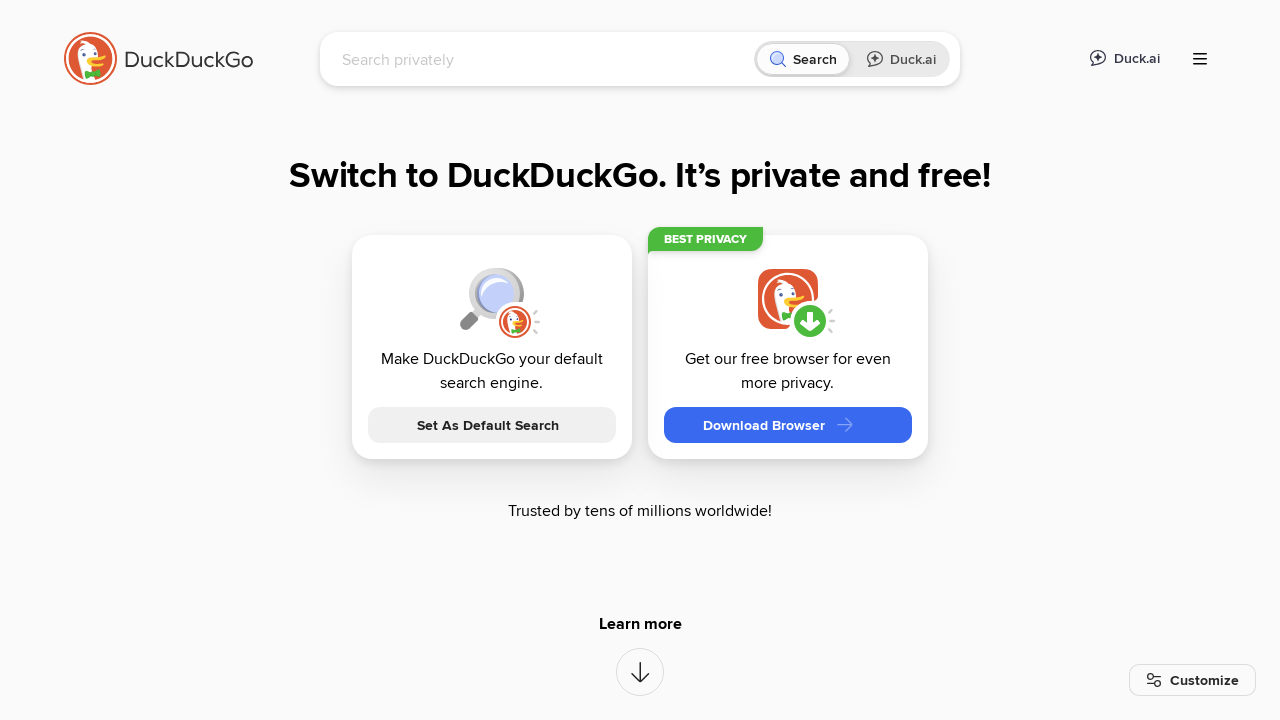

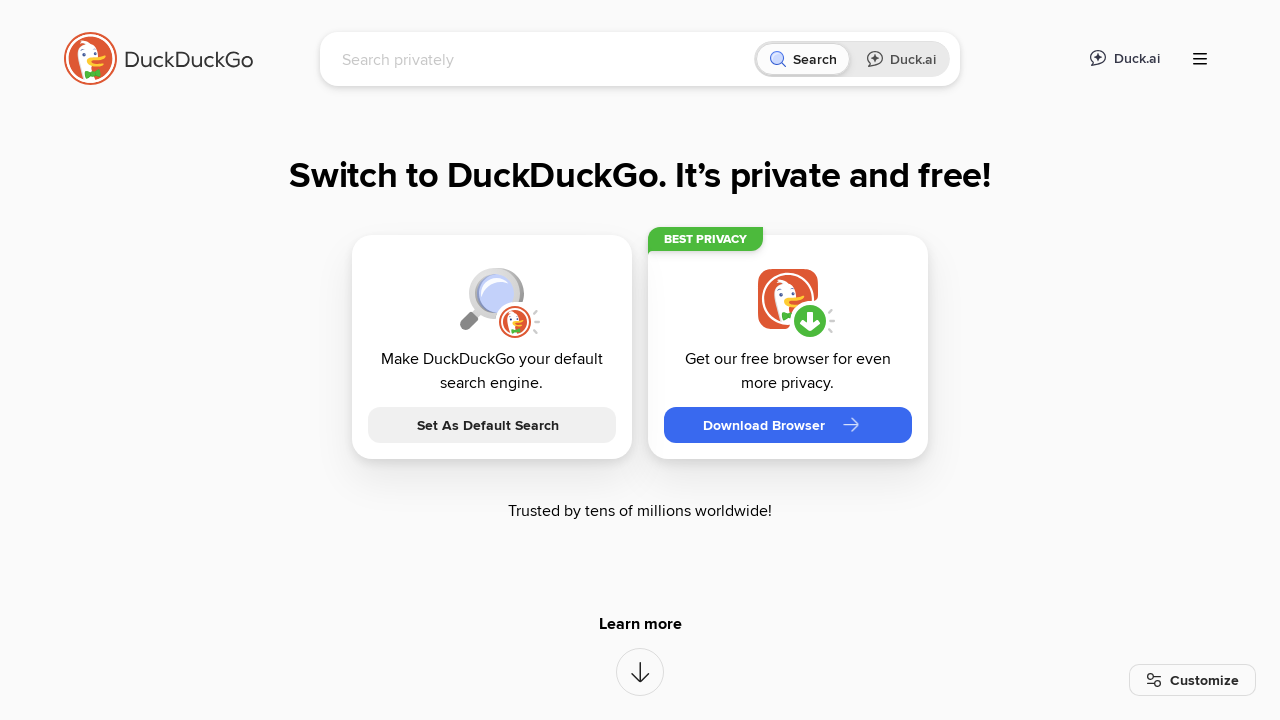